Tests radio button functionality on a dropdown practice page by clicking a trip type radio button and verifying its selected, displayed, and enabled states

Starting URL: https://www.rahulshettyacademy.com/dropdownsPractise/

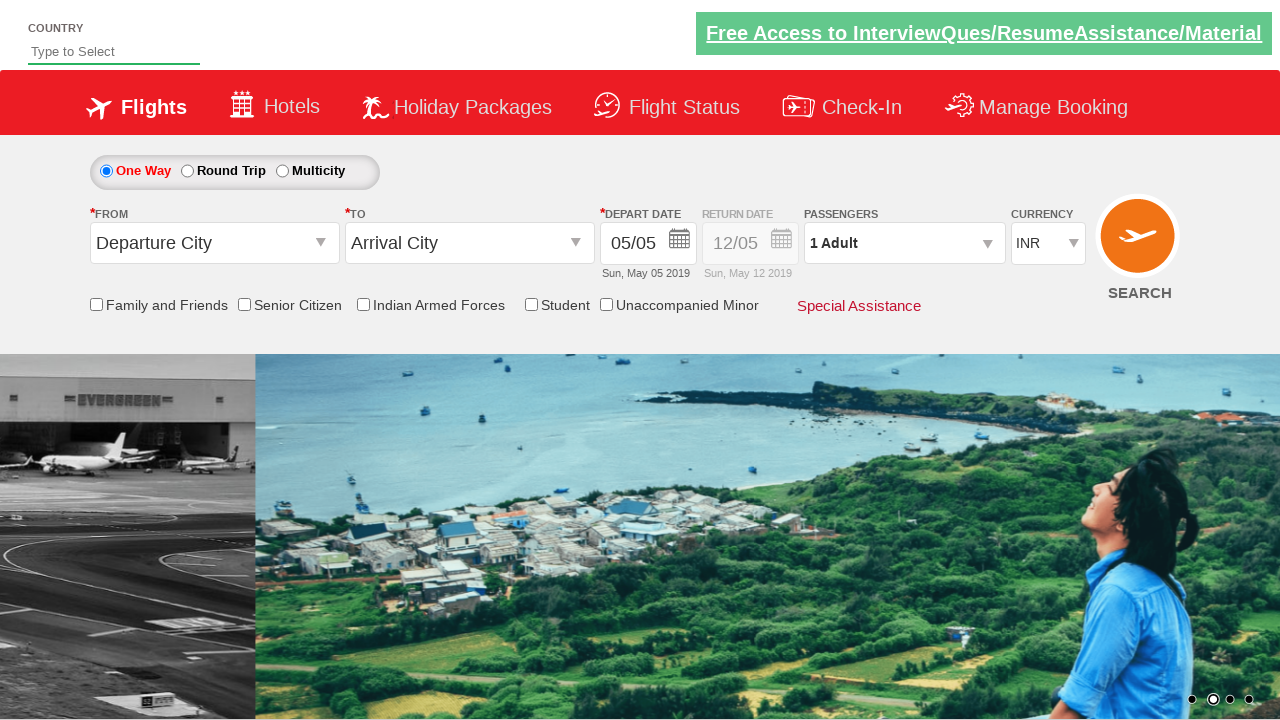

Clicked on the round trip radio button at (187, 171) on #ctl00_mainContent_rbtnl_Trip_1
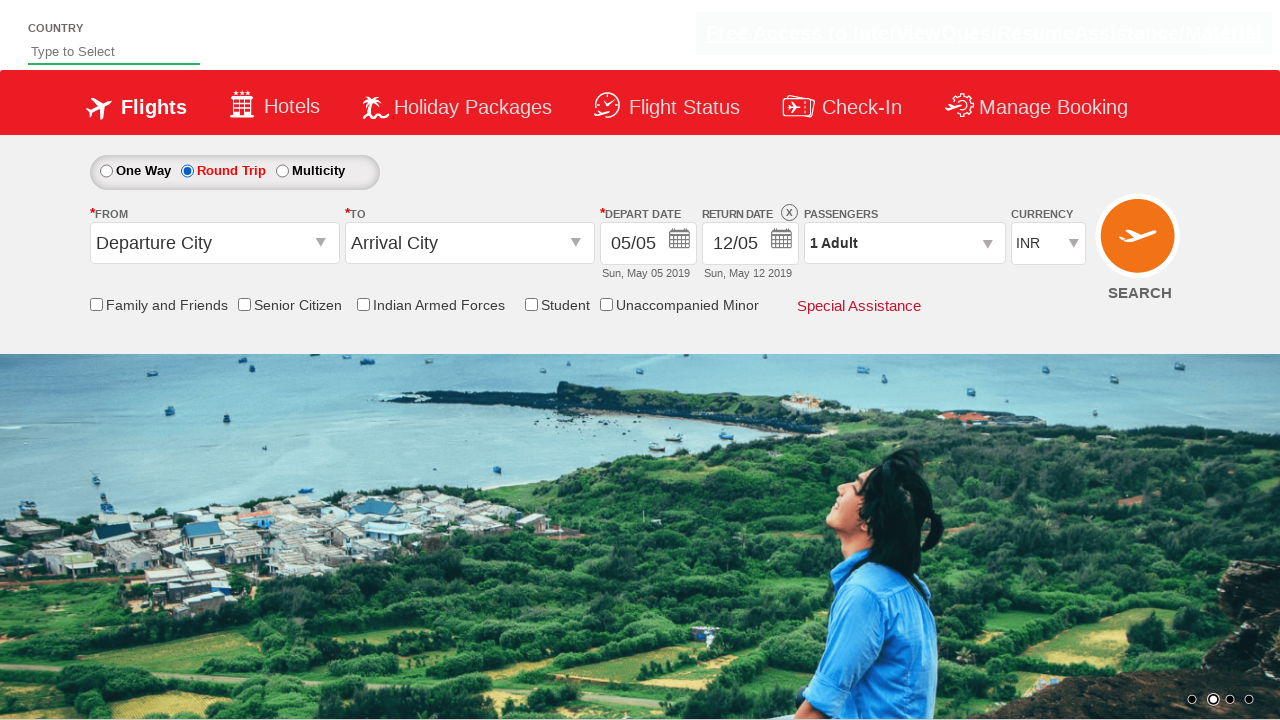

Located the round trip radio button element
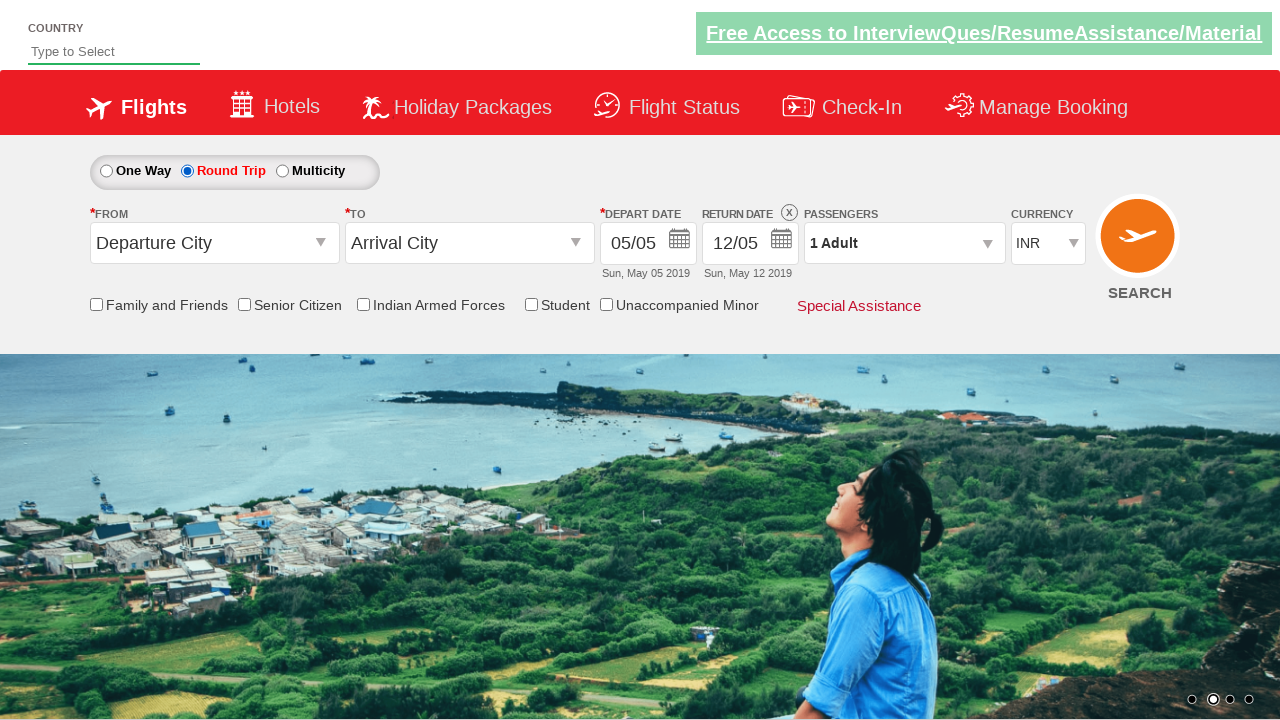

Verified that the radio button is checked/selected
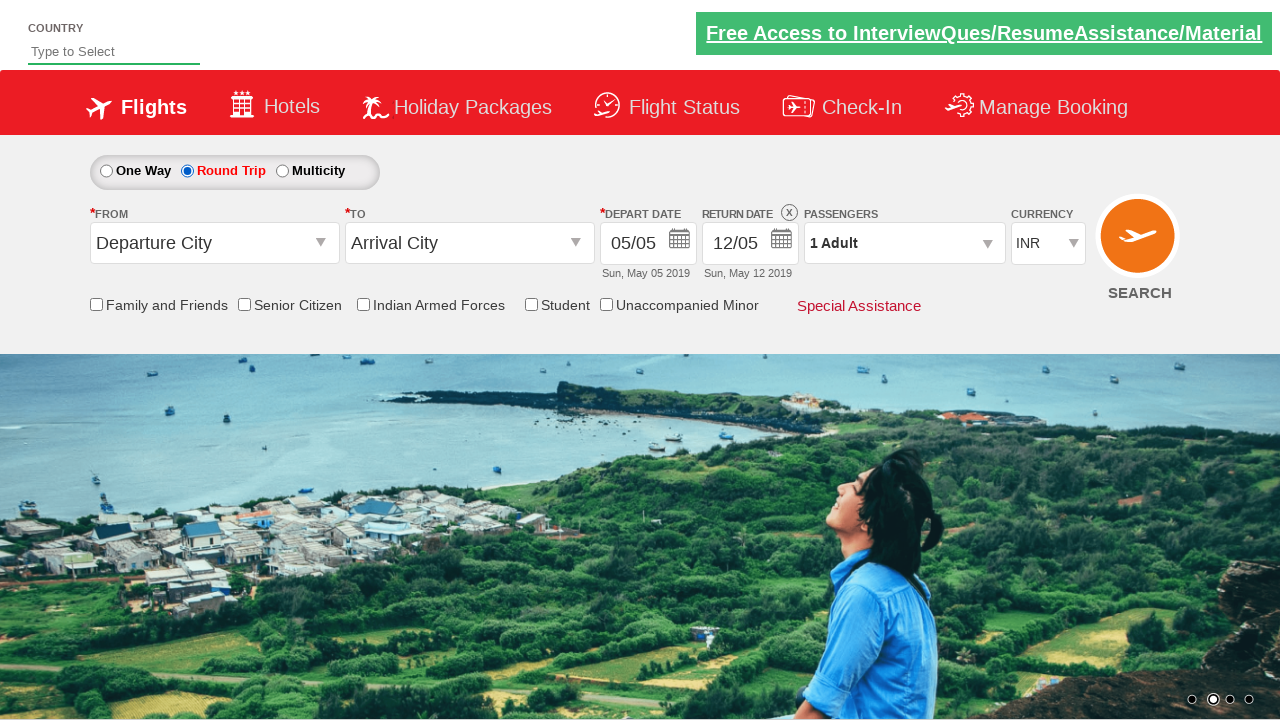

Verified that the radio button is visible
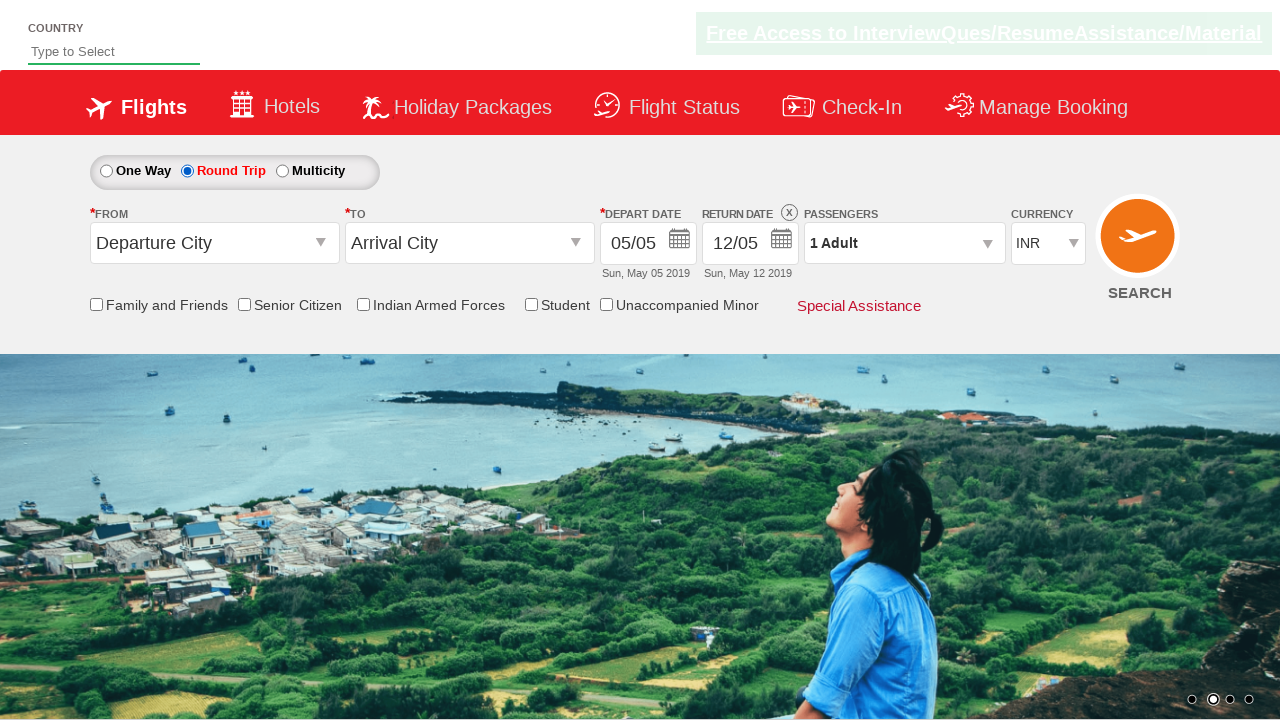

Verified that the radio button is enabled
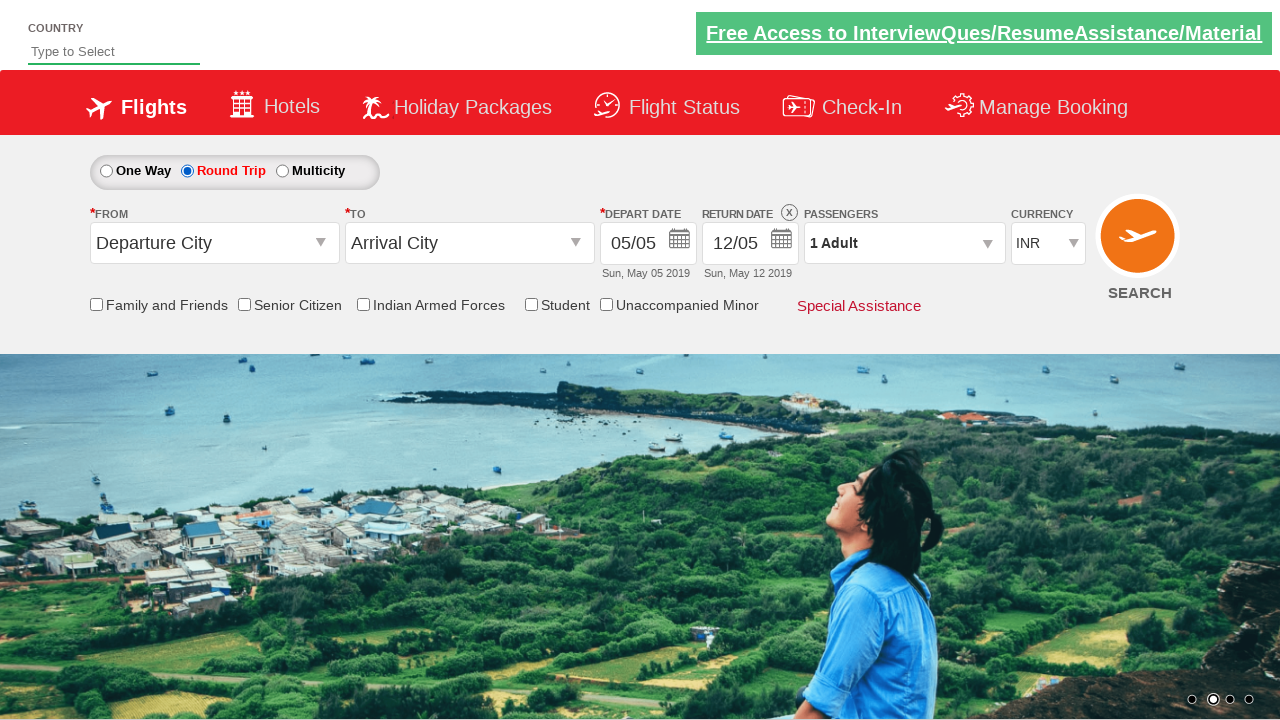

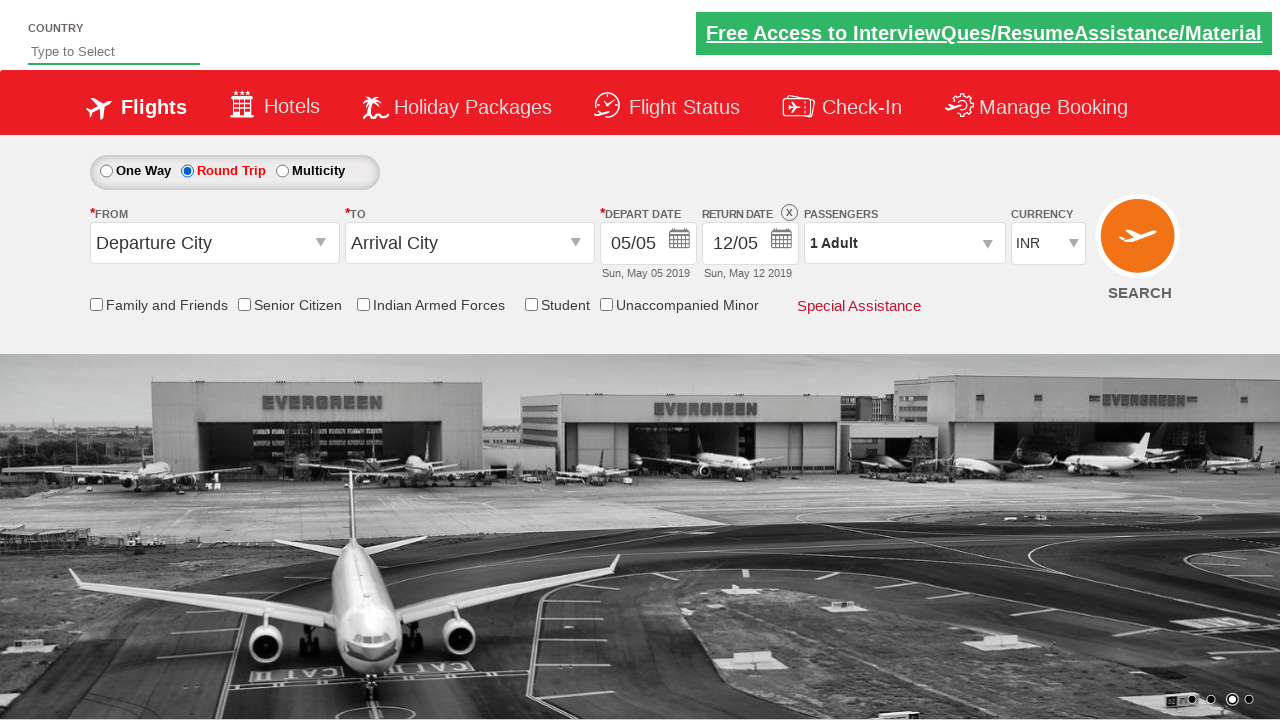